Tests displaying all items by clicking the All link after applying other filters.

Starting URL: https://demo.playwright.dev/todomvc

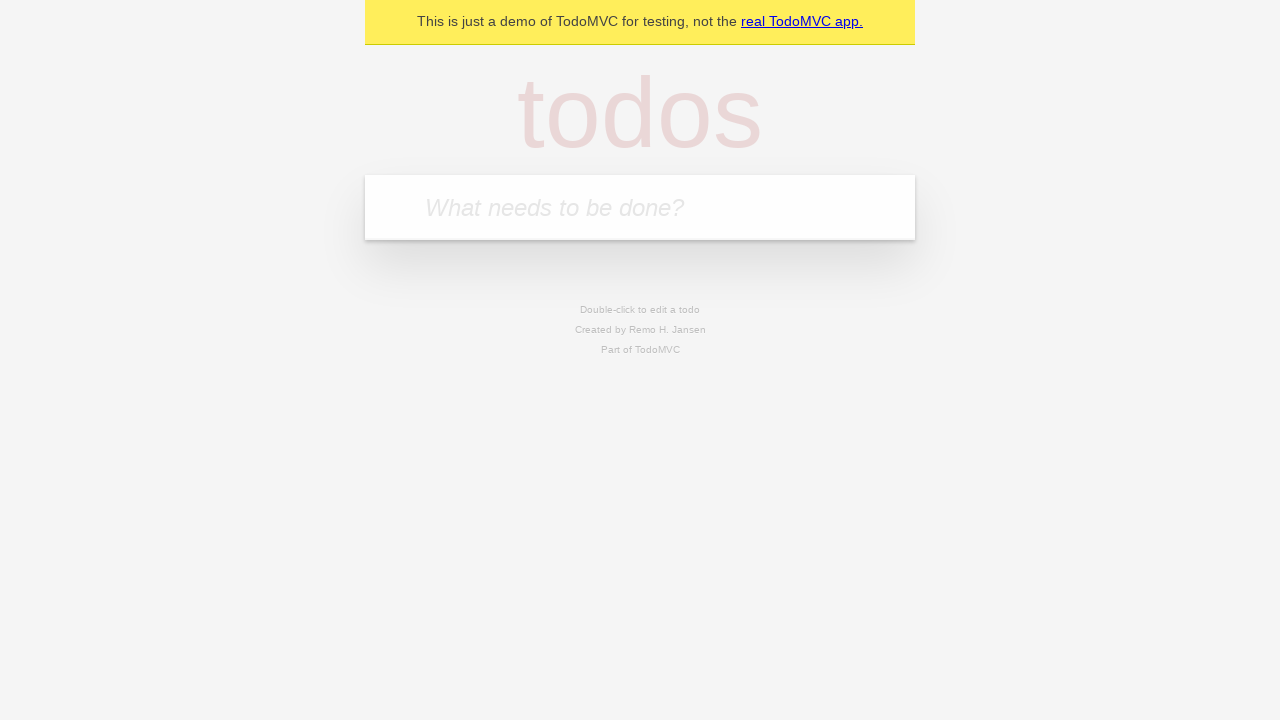

Filled todo input with 'buy some cheese' on internal:attr=[placeholder="What needs to be done?"i]
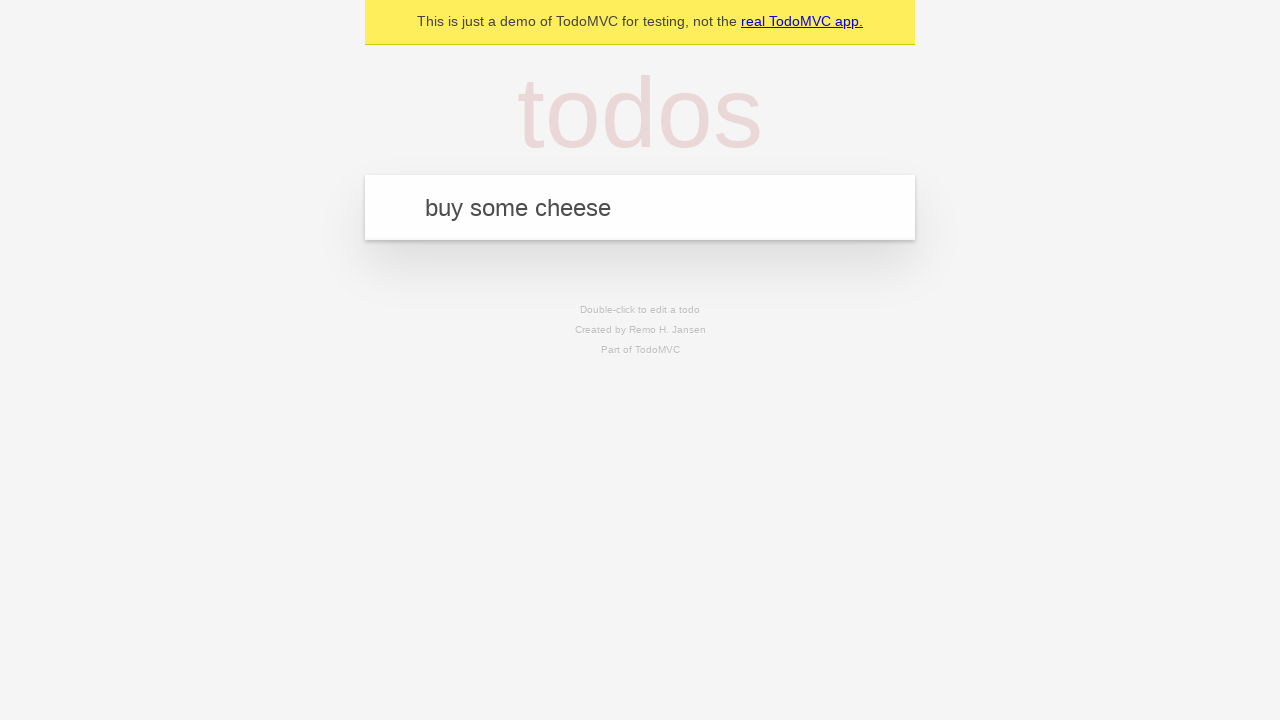

Pressed Enter to create todo 'buy some cheese' on internal:attr=[placeholder="What needs to be done?"i]
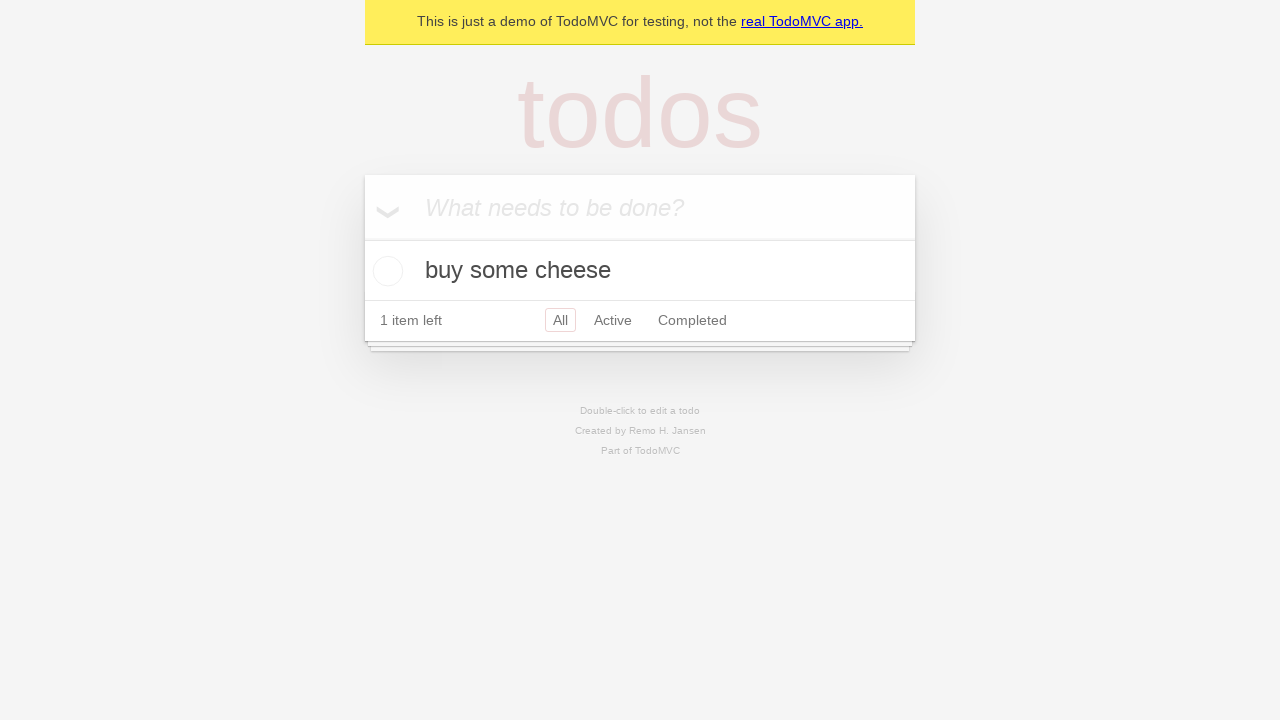

Filled todo input with 'feed the cat' on internal:attr=[placeholder="What needs to be done?"i]
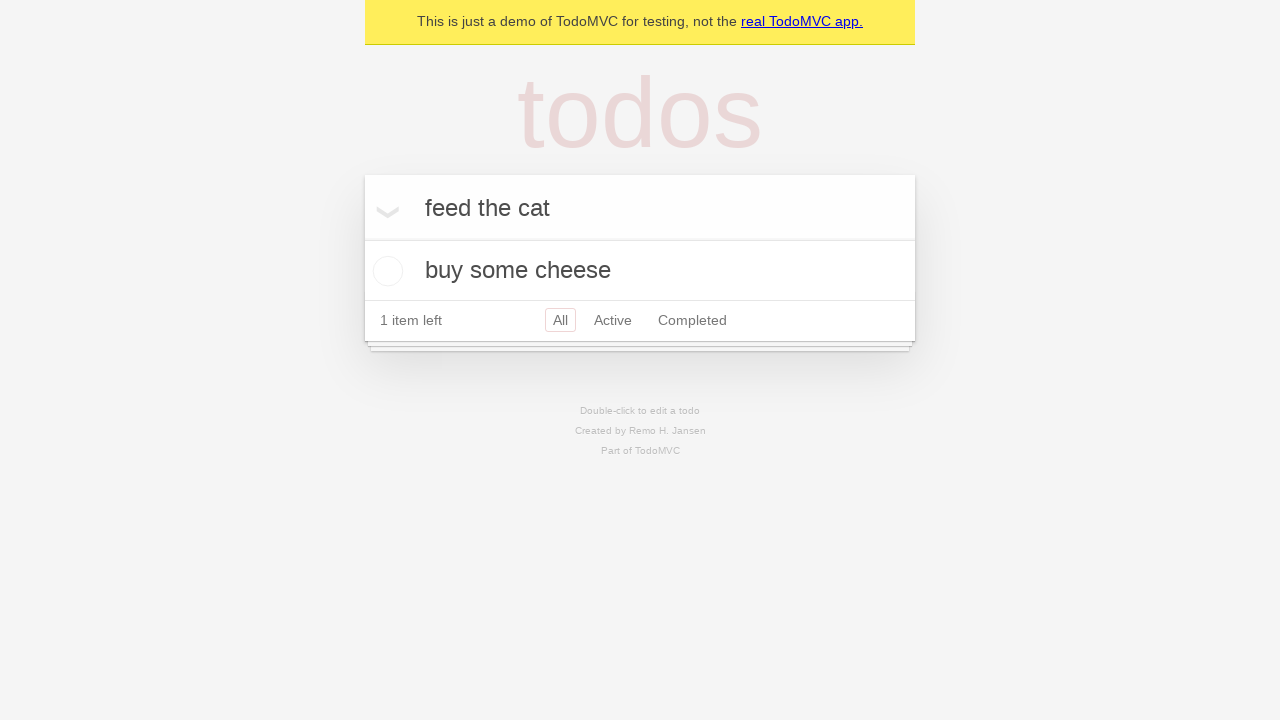

Pressed Enter to create todo 'feed the cat' on internal:attr=[placeholder="What needs to be done?"i]
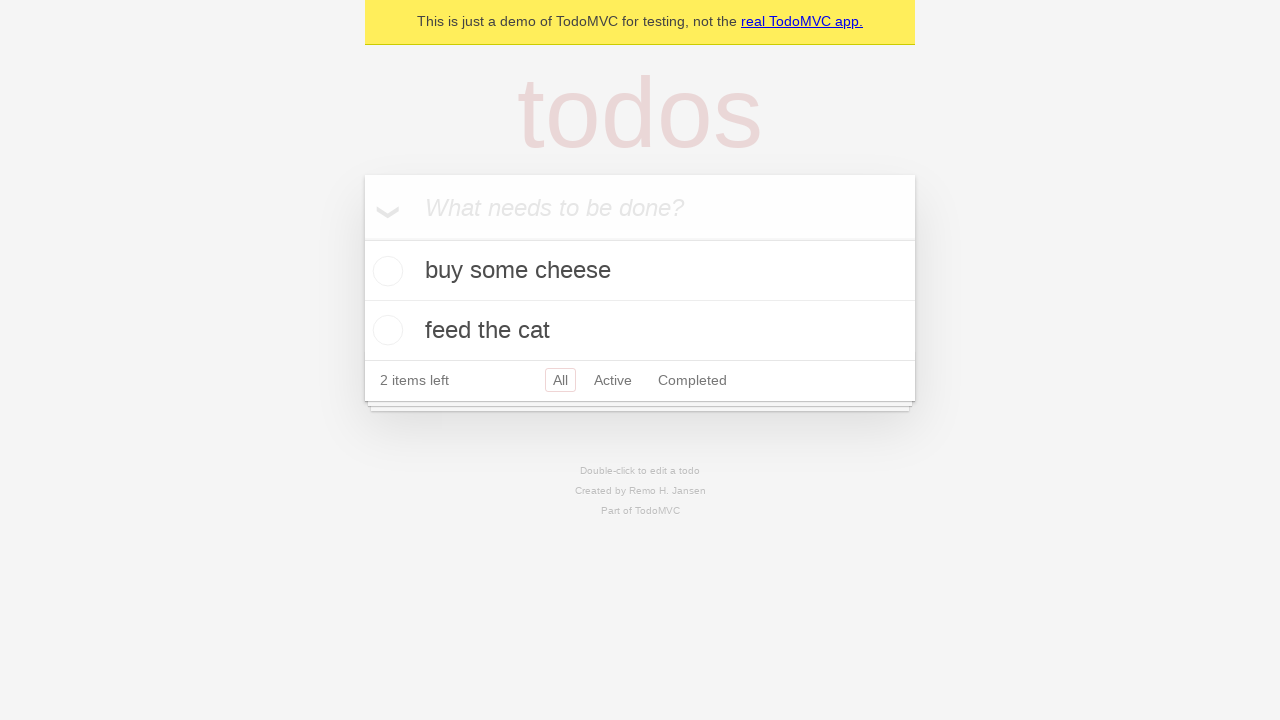

Filled todo input with 'book a doctors appointment' on internal:attr=[placeholder="What needs to be done?"i]
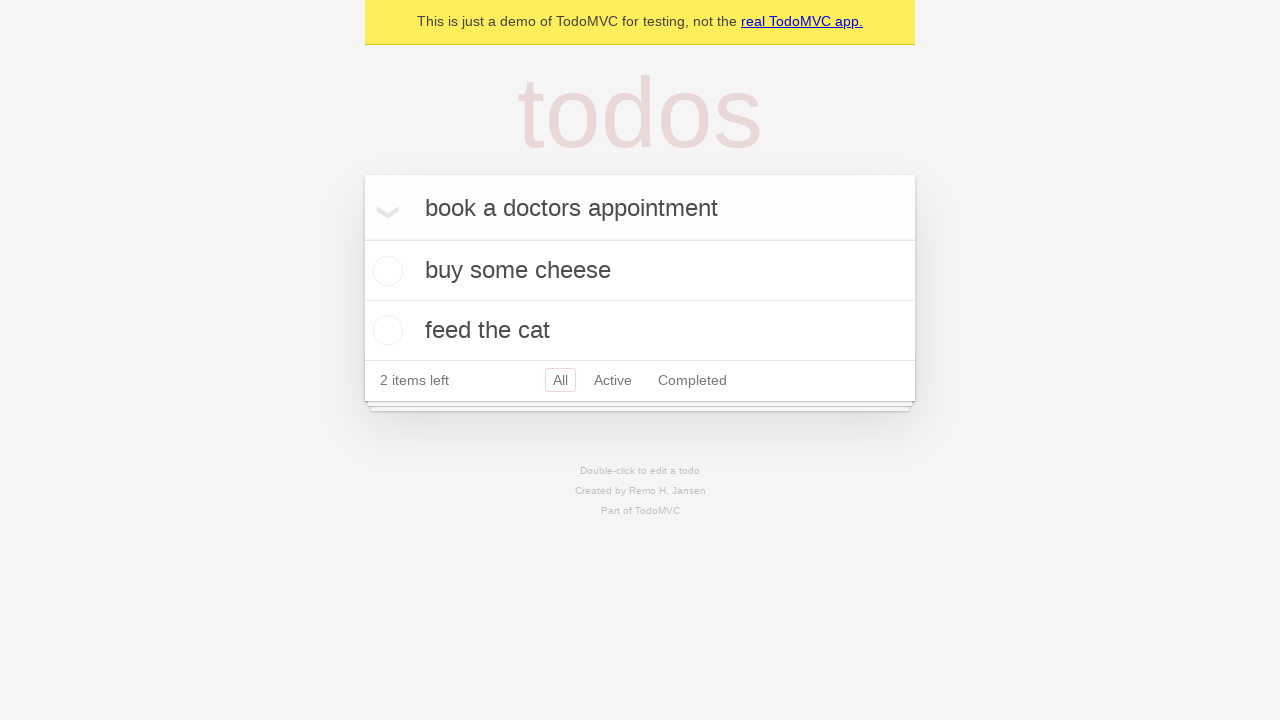

Pressed Enter to create todo 'book a doctors appointment' on internal:attr=[placeholder="What needs to be done?"i]
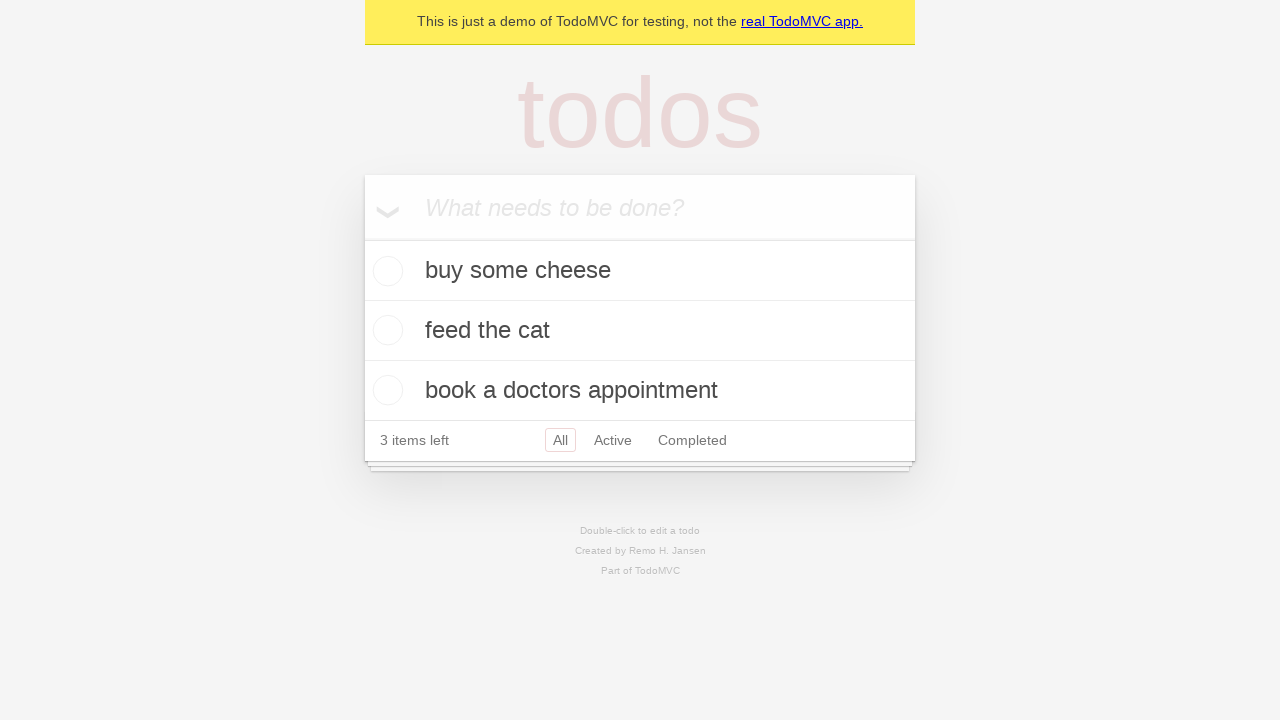

All three todos have been created and are visible
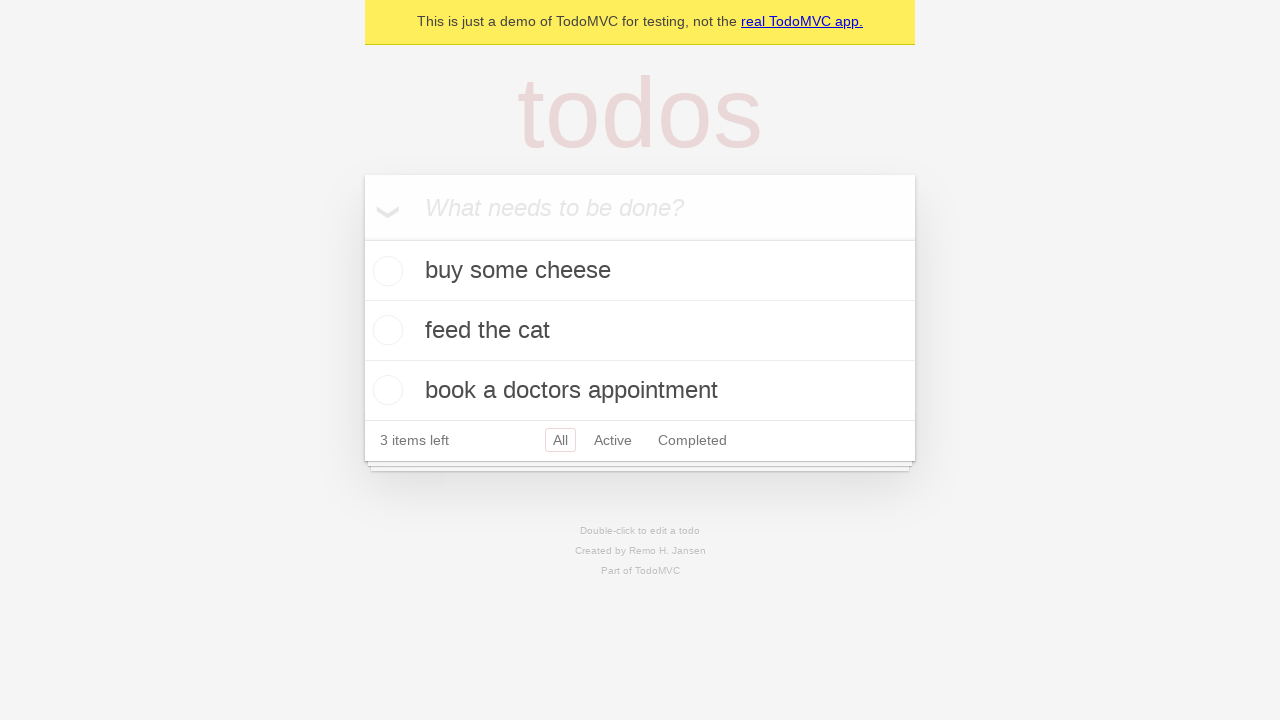

Checked the second todo item 'feed the cat' at (385, 330) on internal:testid=[data-testid="todo-item"s] >> nth=1 >> internal:role=checkbox
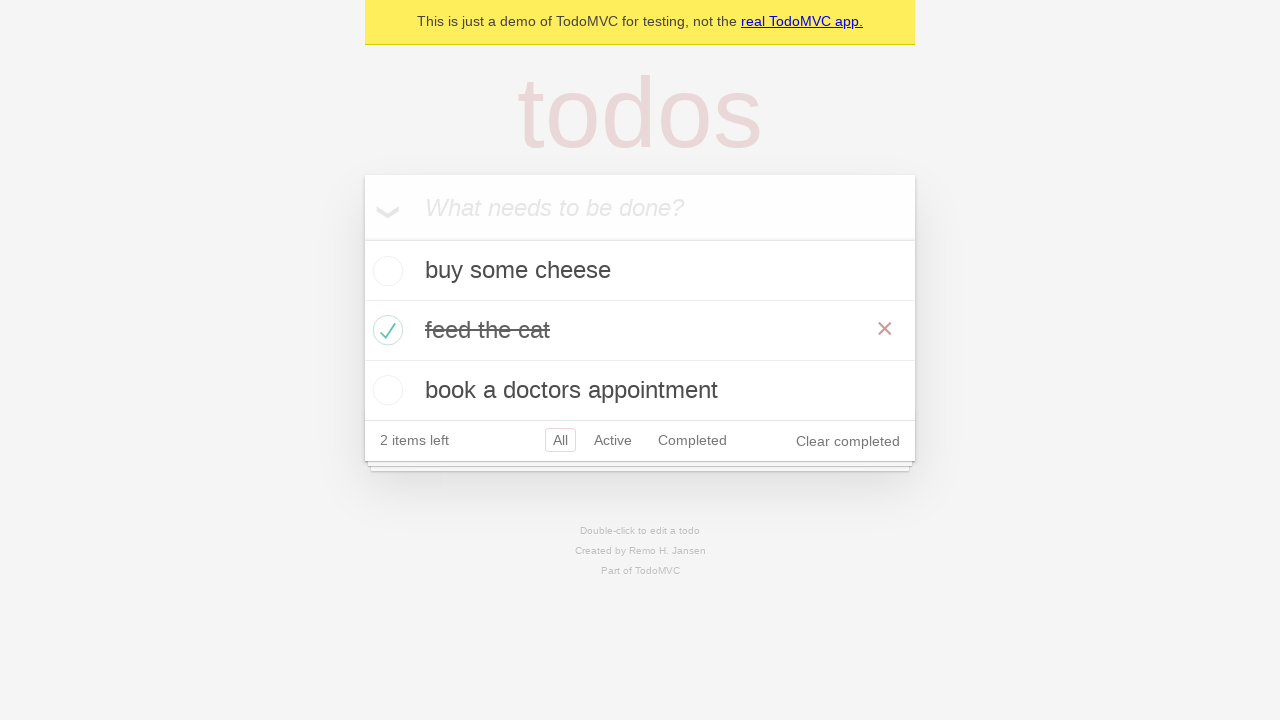

Clicked Active filter to show only active todos at (613, 440) on internal:role=link[name="Active"i]
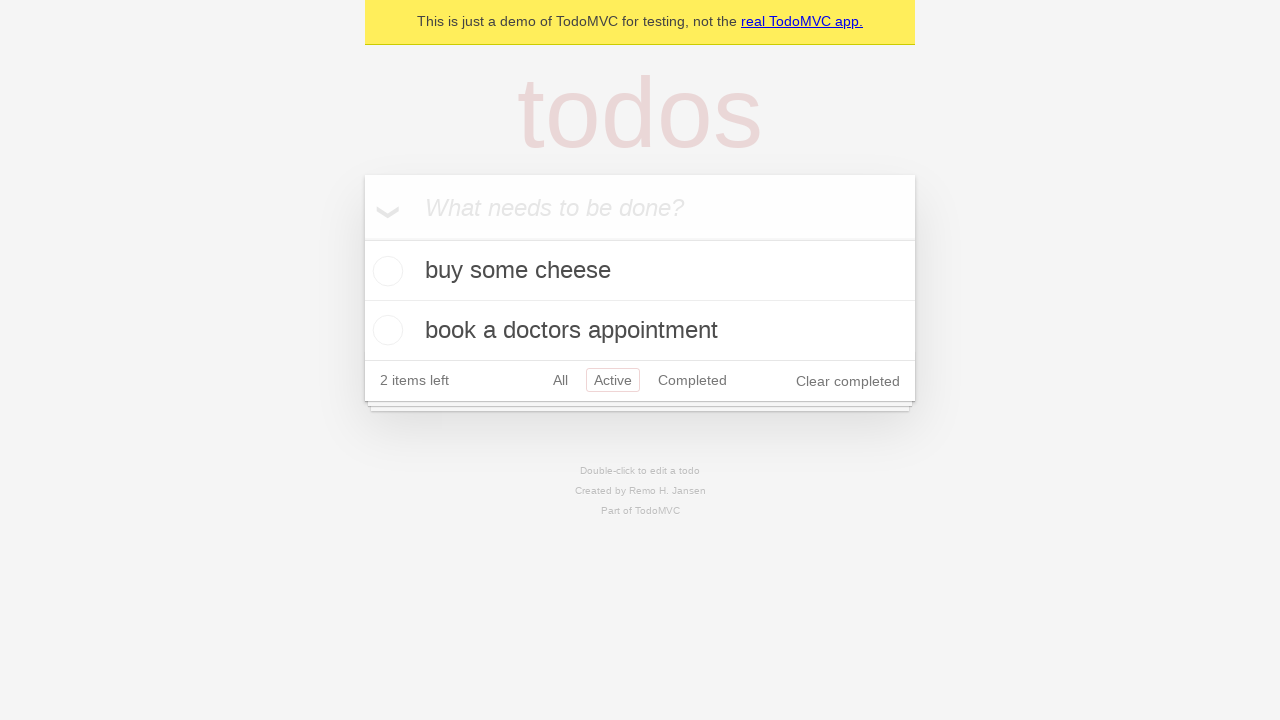

Clicked Completed filter to show only completed todos at (692, 380) on internal:role=link[name="Completed"i]
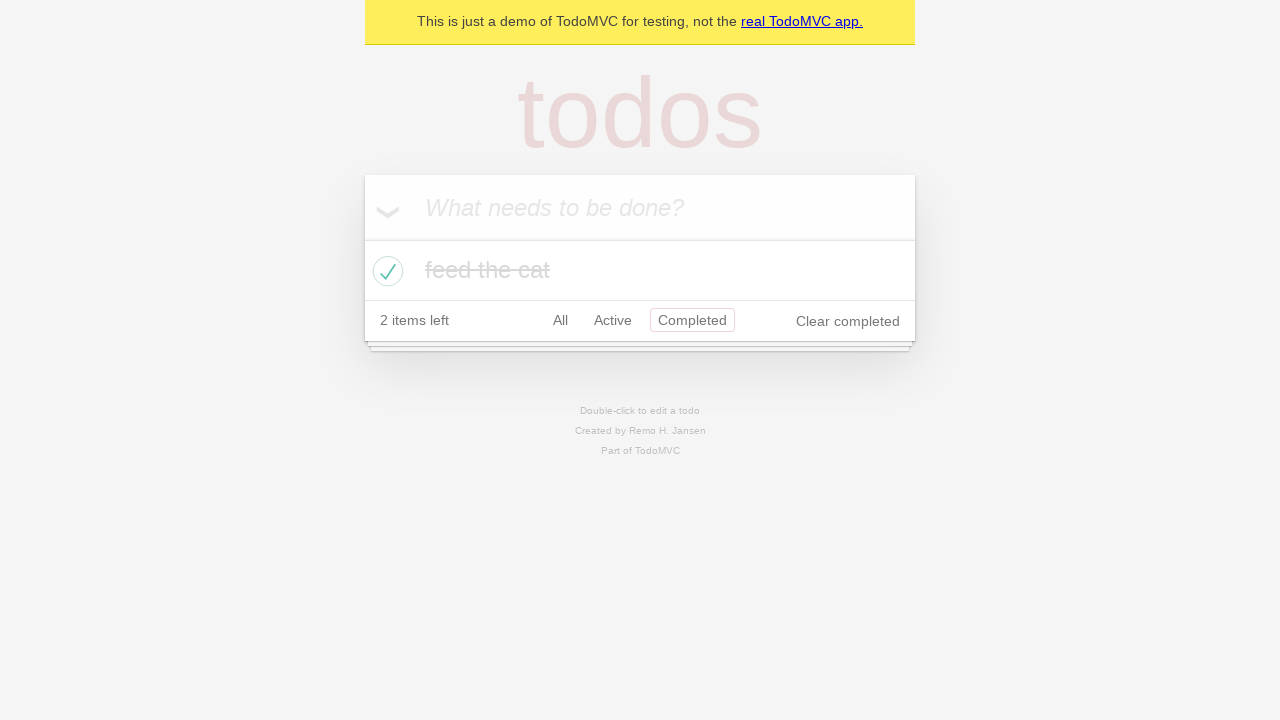

Clicked All filter to display all todos at (560, 320) on internal:role=link[name="All"i]
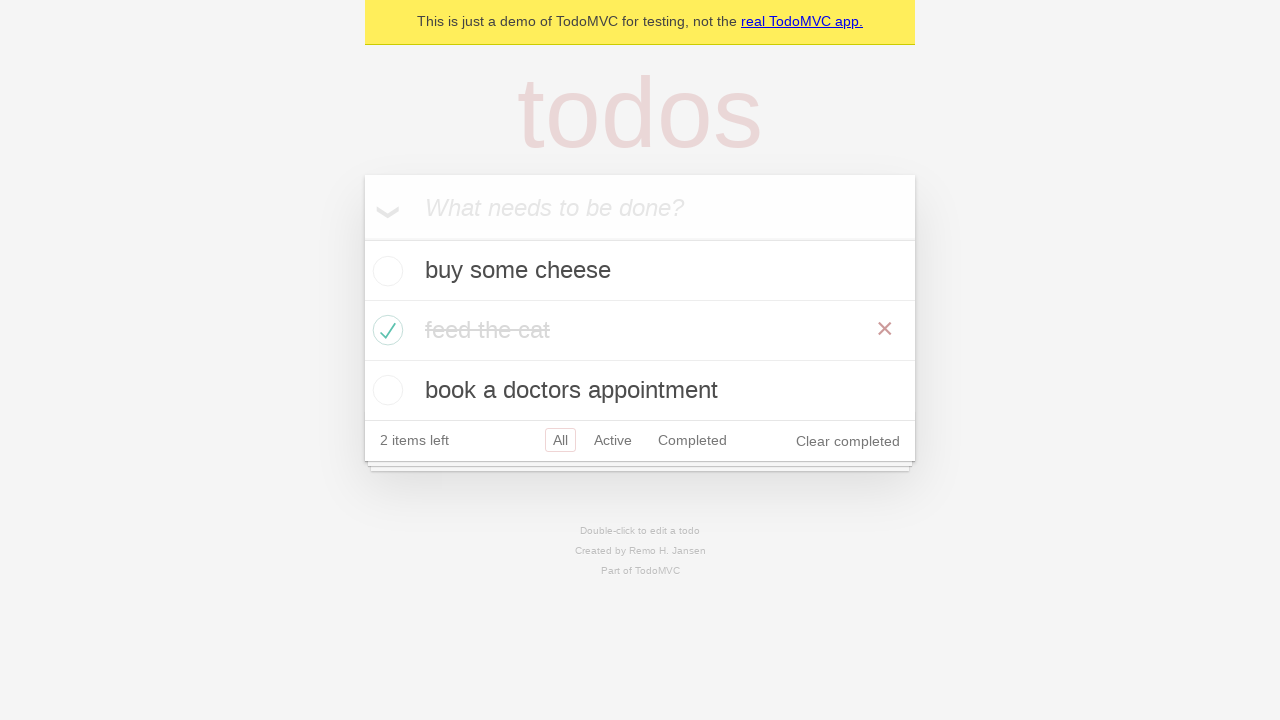

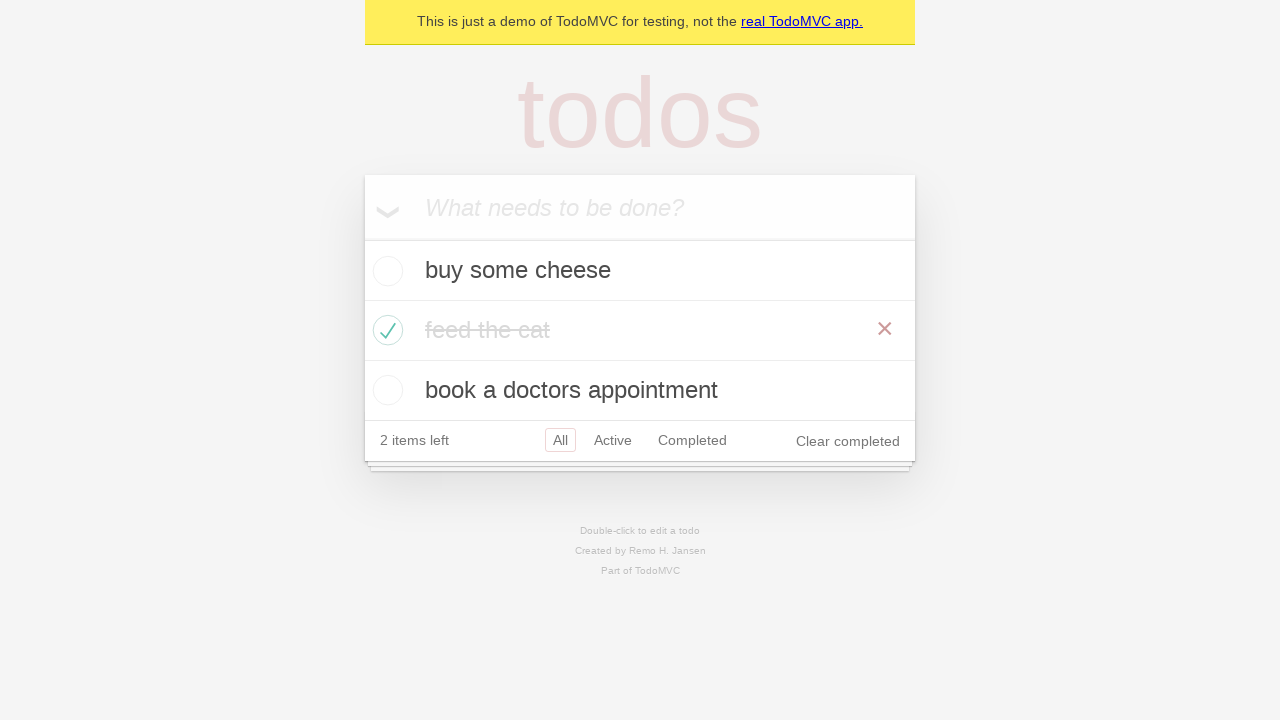